Tests checkbox functionality by verifying checkbox states (selected, displayed, enabled) and then clicking on specific checkboxes (Cheese, Milk, and Butter) on an HTML forms demo page

Starting URL: http://www.echoecho.com/htmlforms09.htm

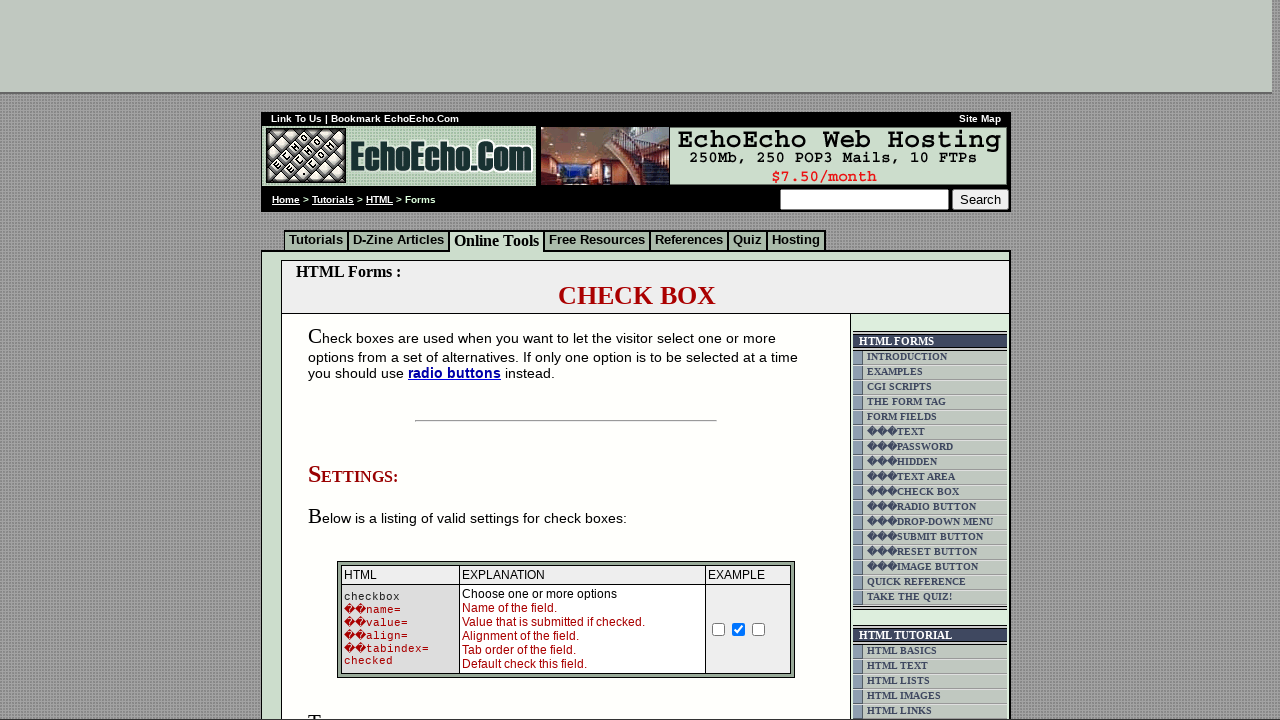

Verified first checkbox state - isSelected check
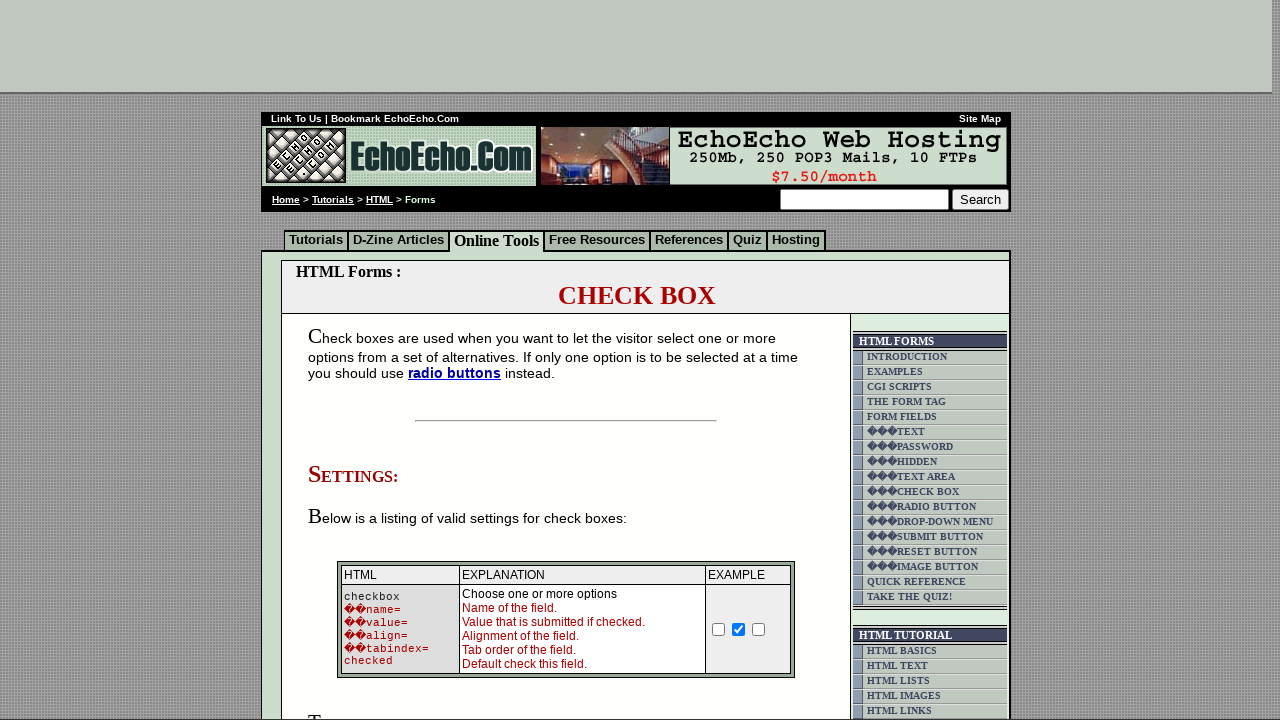

Verified Milk checkbox is displayed
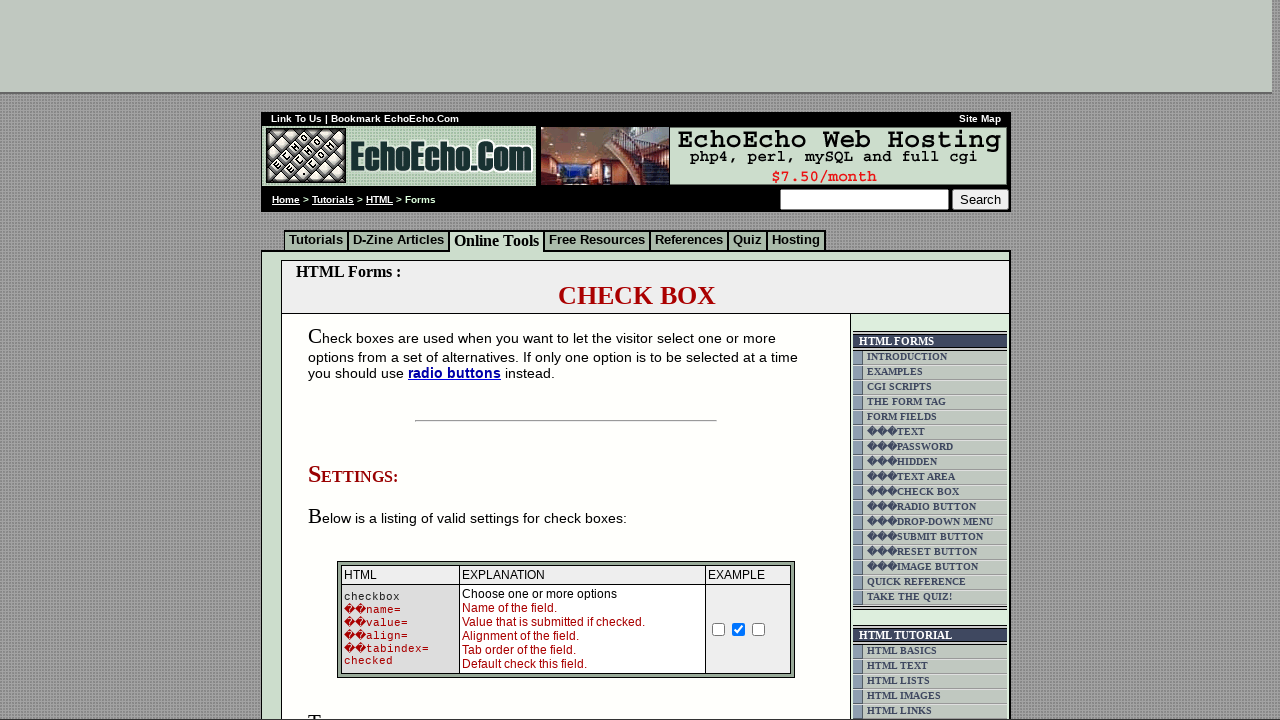

Verified Butter checkbox is enabled
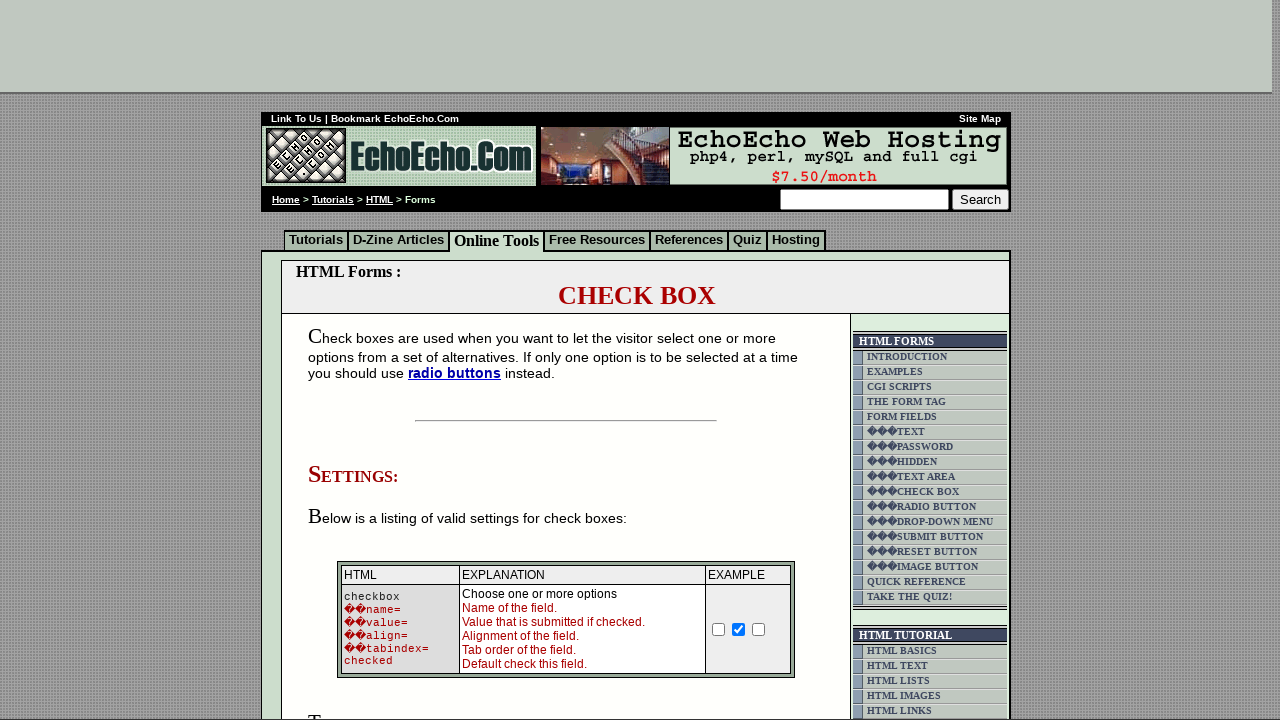

Clicked on Cheese checkbox at (354, 360) on xpath=//input[@type='checkbox' and @value='Cheese']
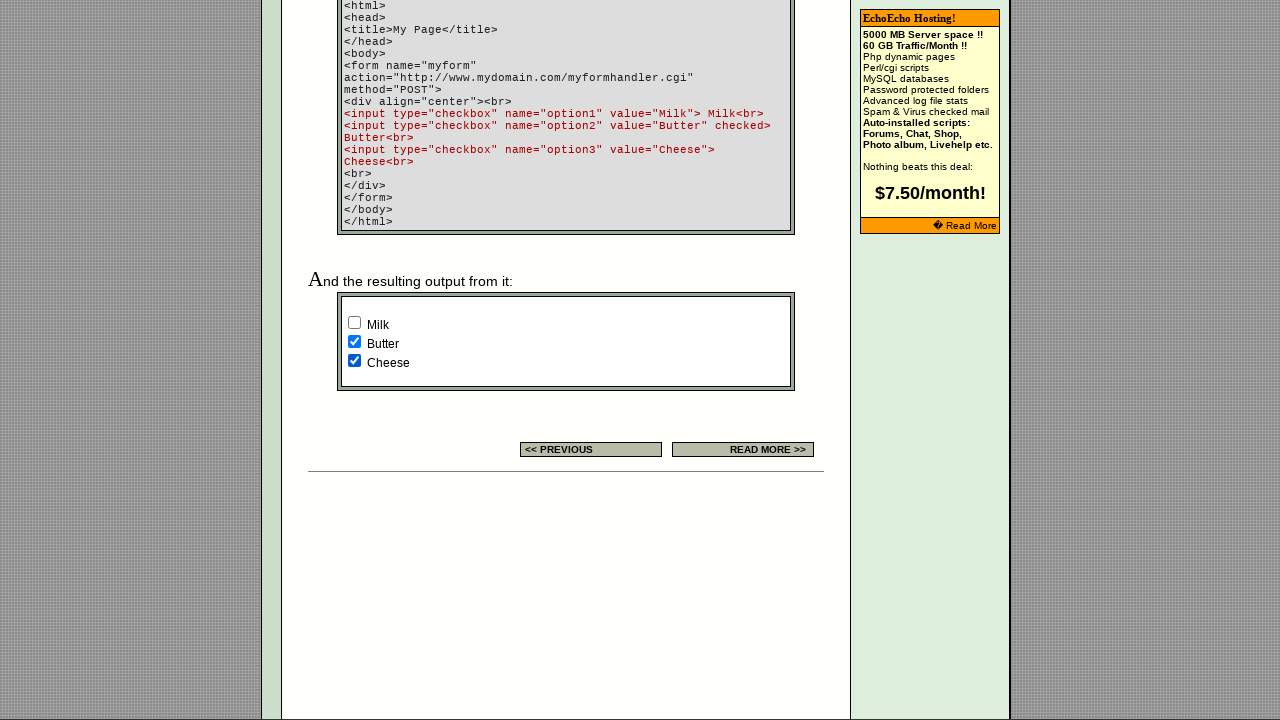

Clicked on Milk checkbox at (354, 322) on xpath=//input[@type='checkbox' and @value='Milk']
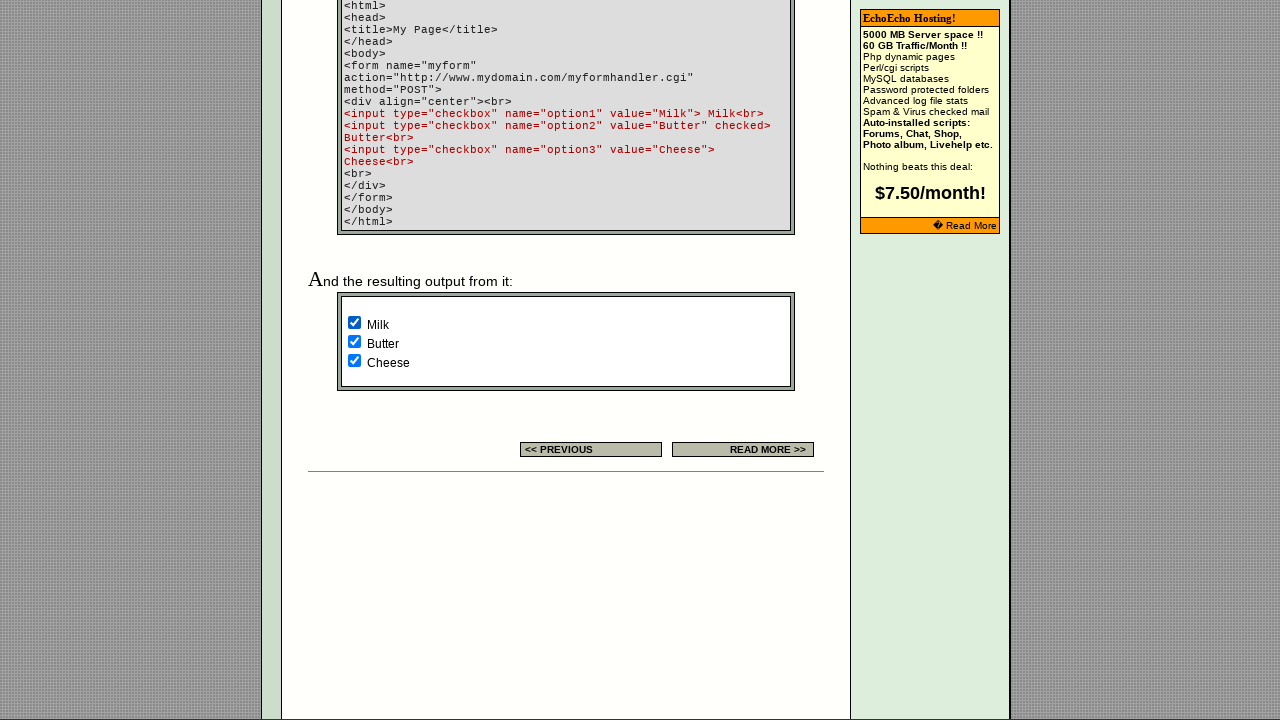

Clicked on Butter checkbox to toggle it at (354, 342) on xpath=//input[@type='checkbox' and @value='Butter']
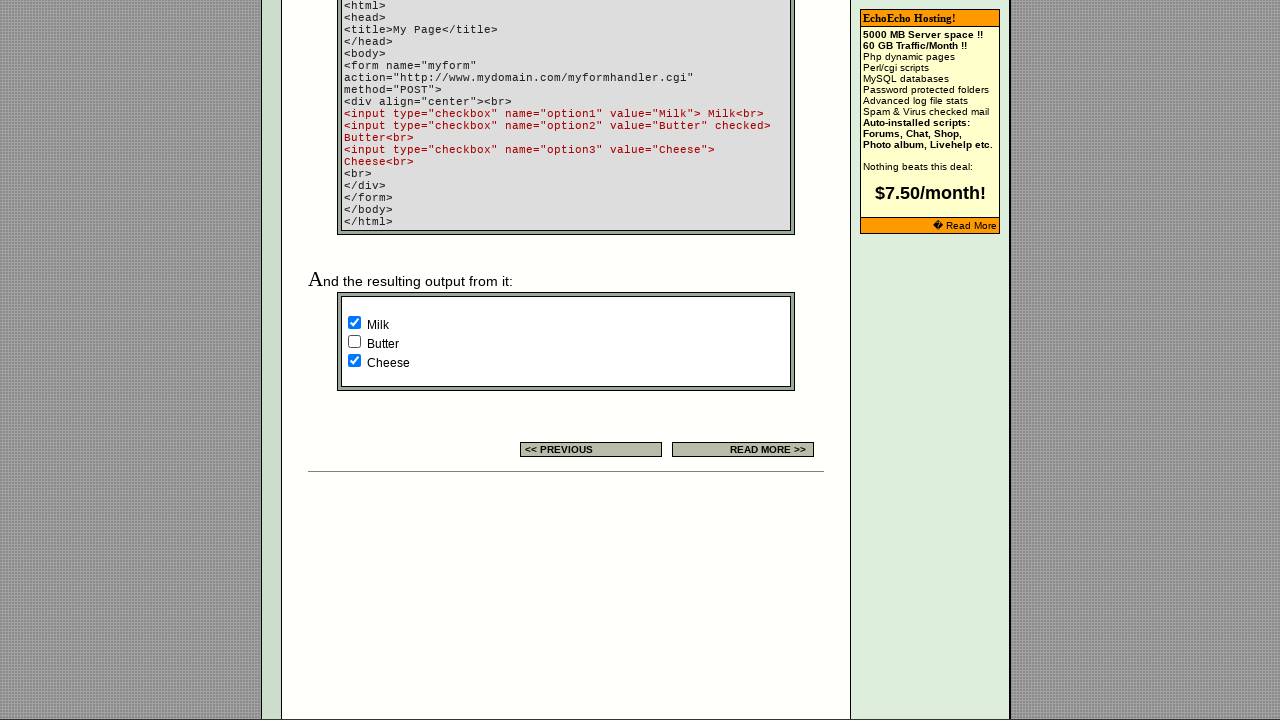

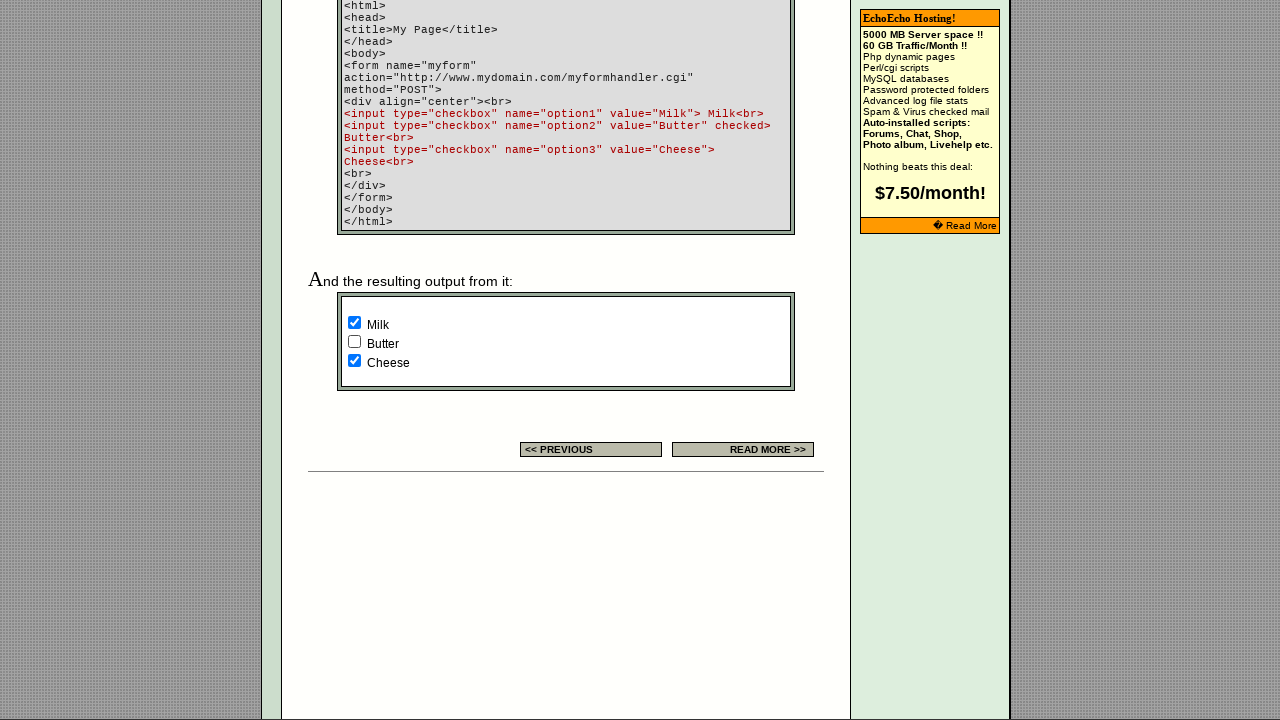